Tests A/B test opt-out functionality by visiting the split test page, verifying the page is in an A/B test group, adding an opt-out cookie, refreshing, and verifying the page now shows "No A/B Test"

Starting URL: http://the-internet.herokuapp.com/abtest

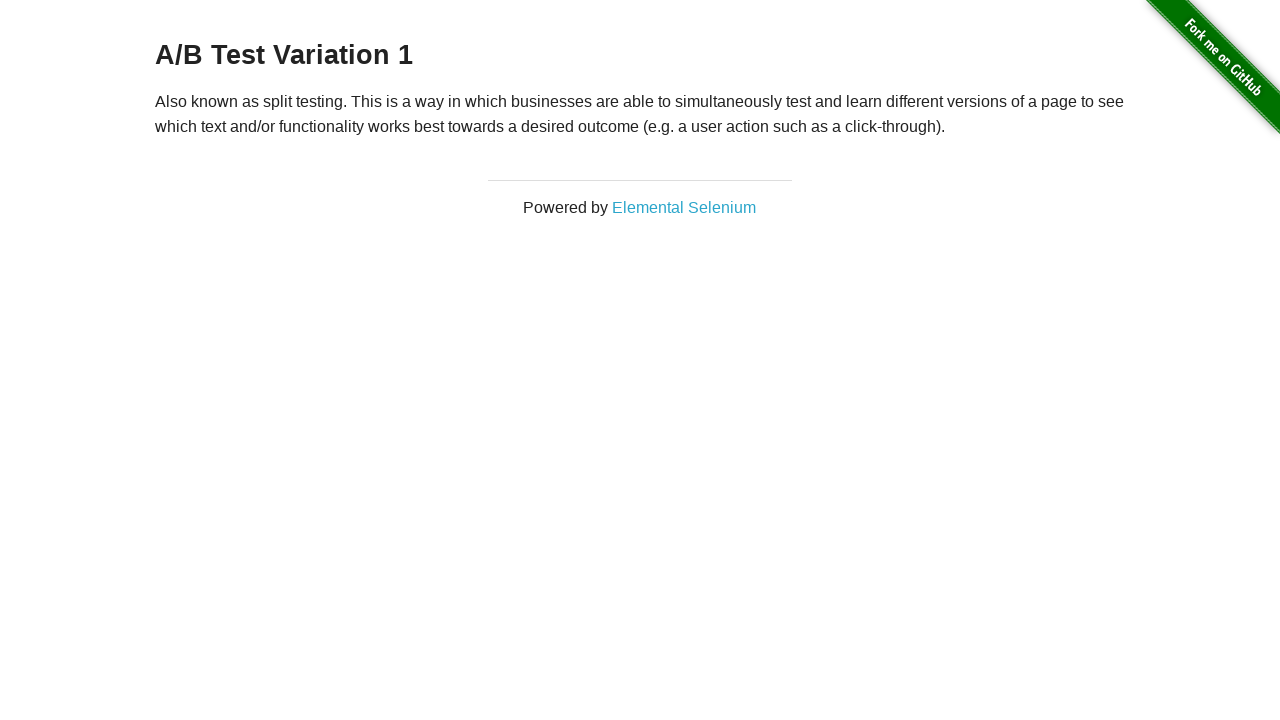

Located h3 heading element on A/B test page
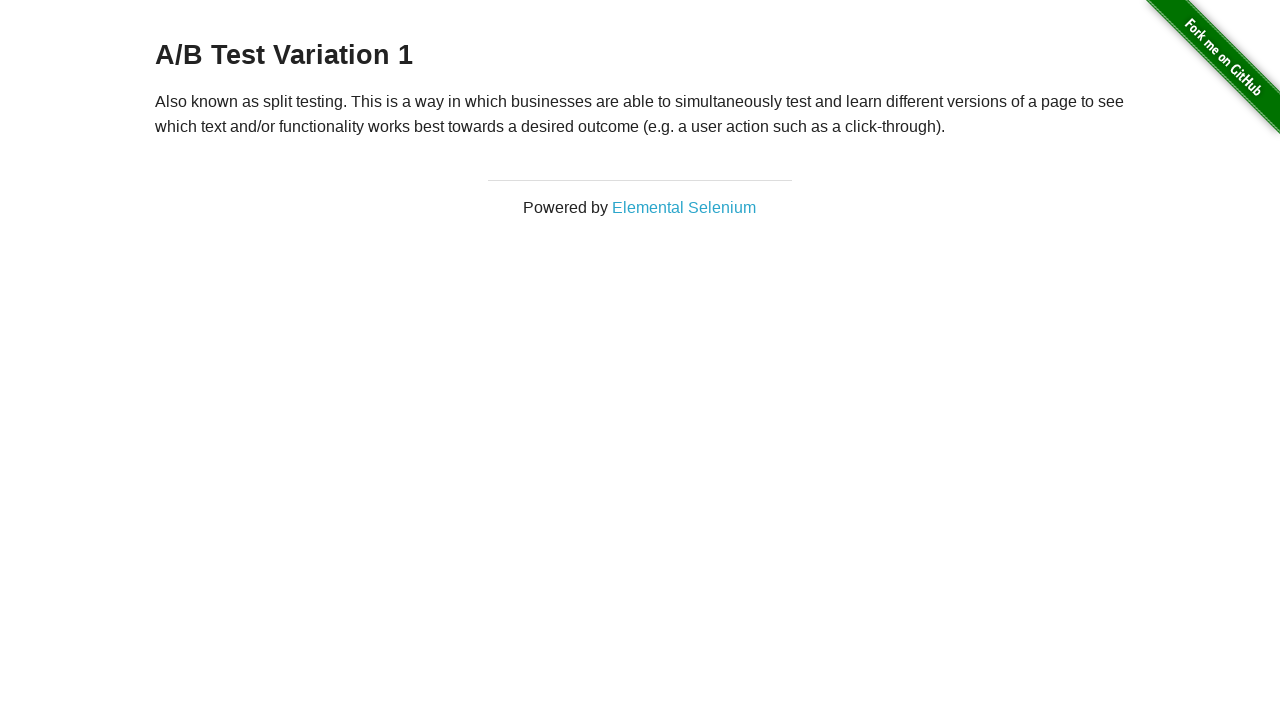

Retrieved heading text content
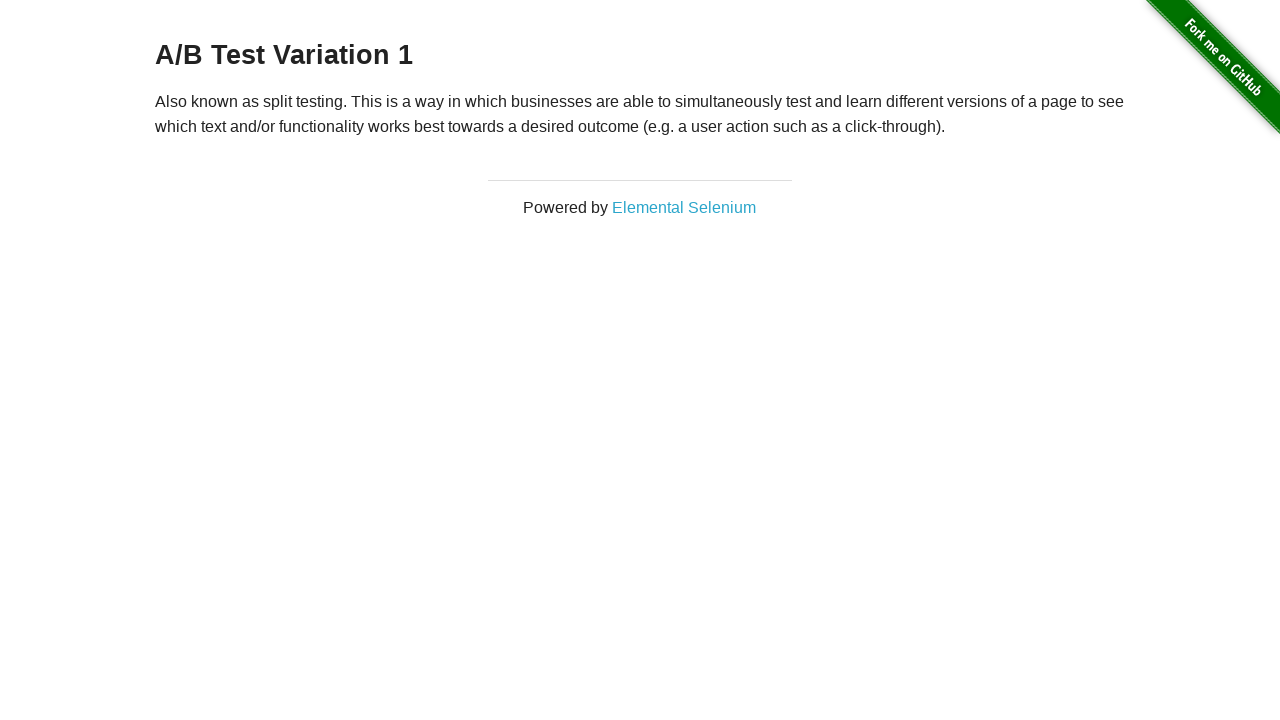

Verified page is in A/B test group: 'A/B Test Variation 1'
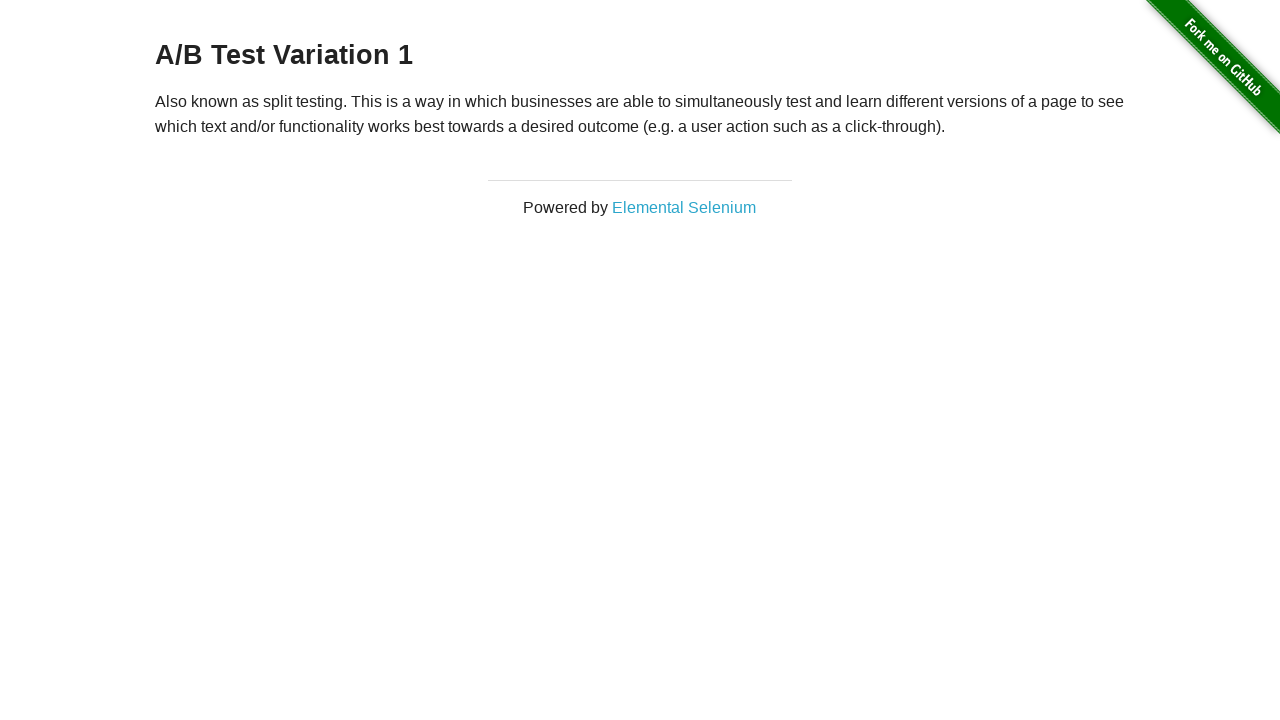

Added optimizelyOptOut cookie to opt out of A/B testing
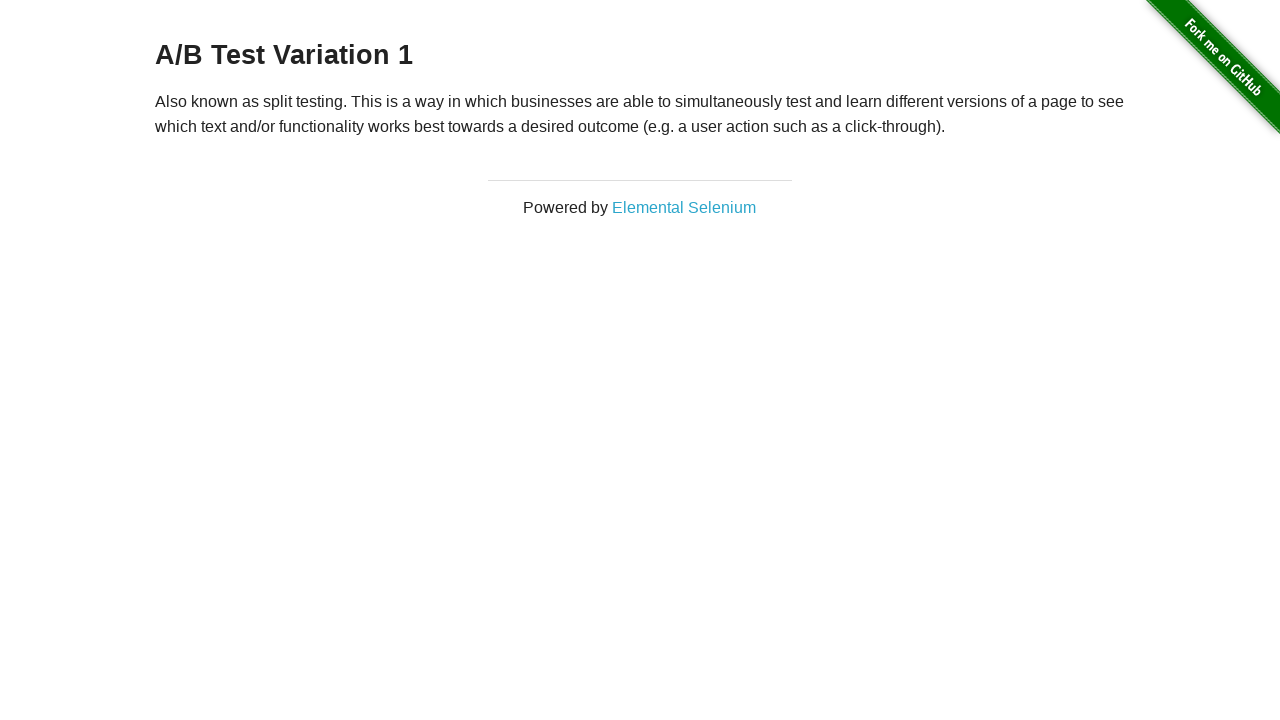

Reloaded page after adding opt-out cookie
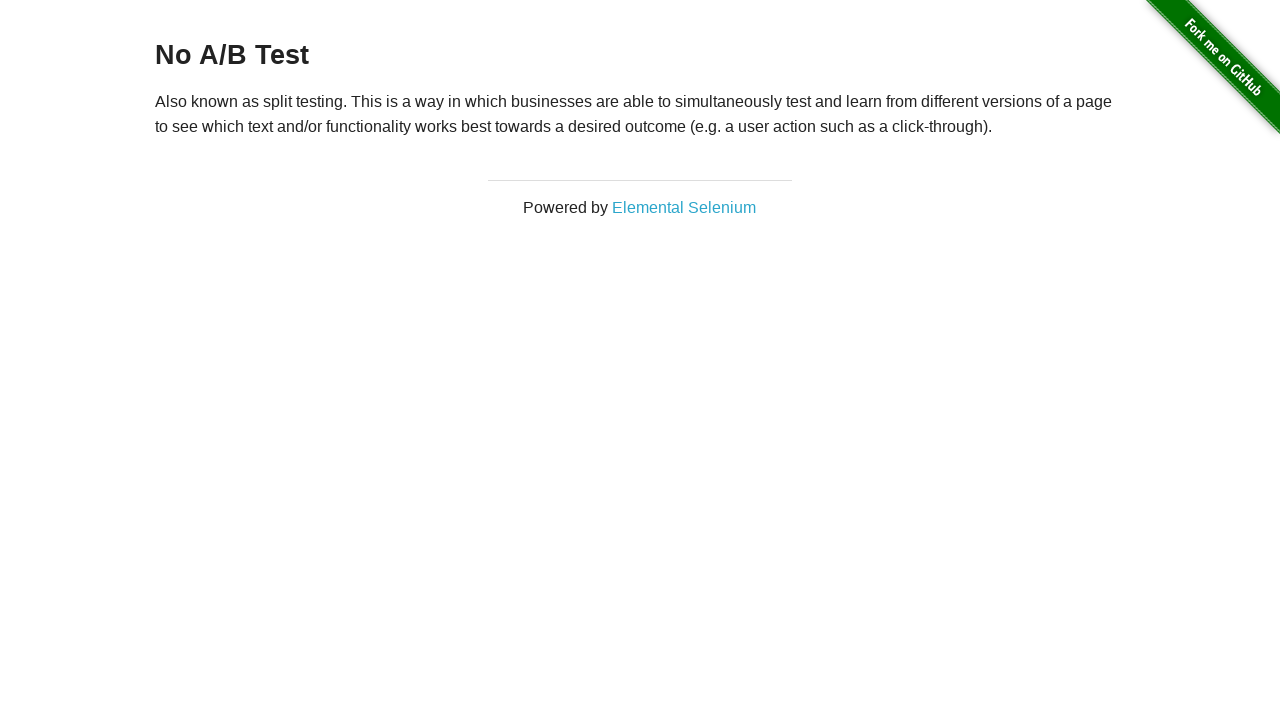

Retrieved heading text after page reload
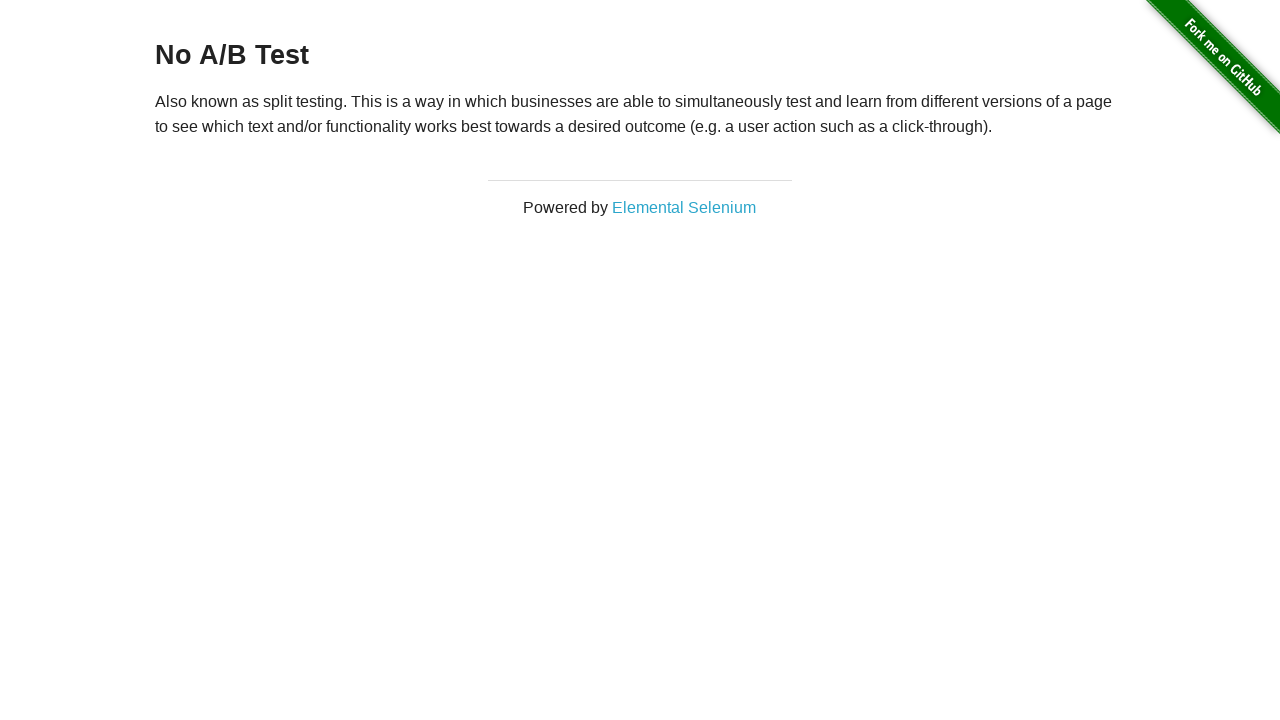

Verified page now shows 'No A/B Test' after opt-out
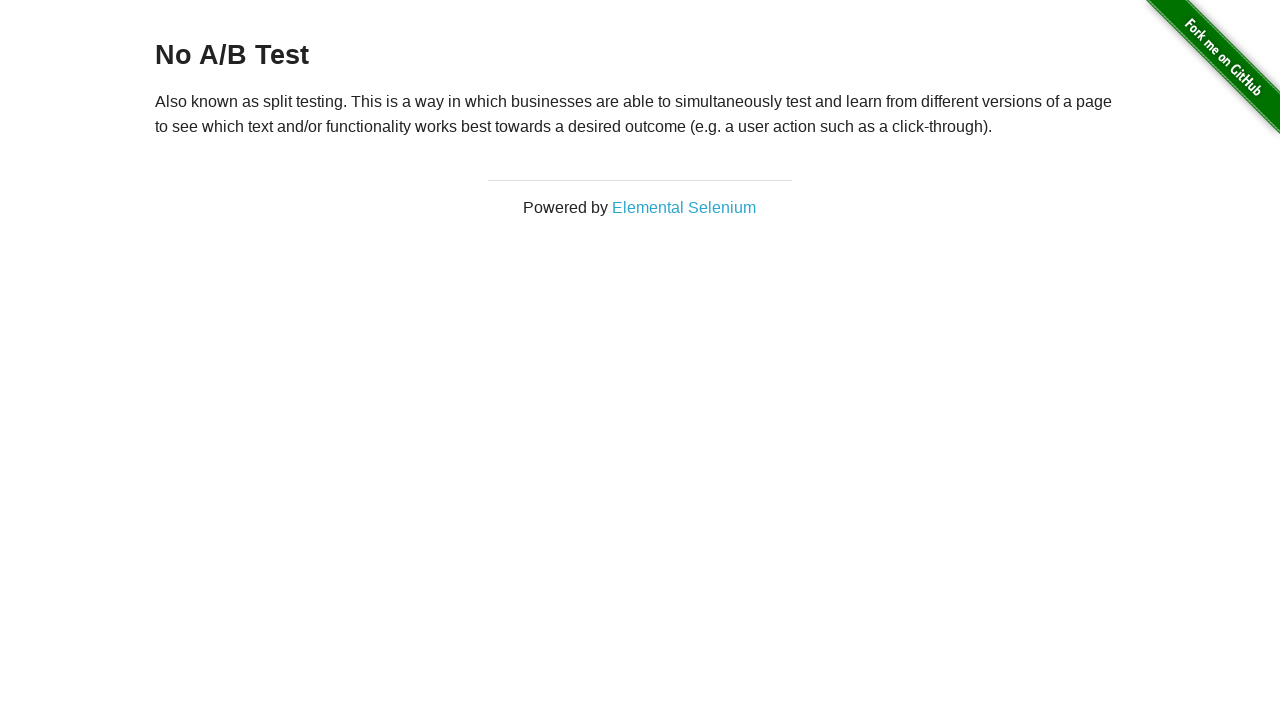

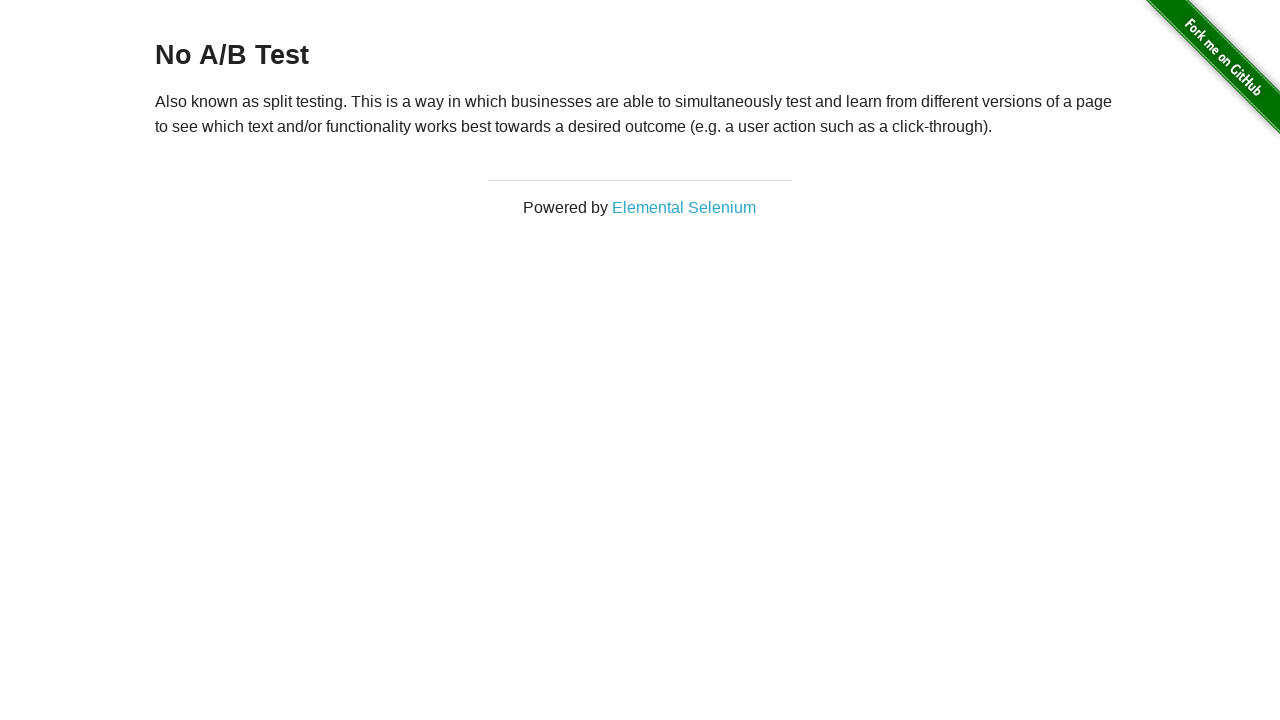